Solves a math problem by extracting two numbers from the page, calculating their sum, and selecting the result from a dropdown menu before submitting the form

Starting URL: http://suninjuly.github.io/selects2.html

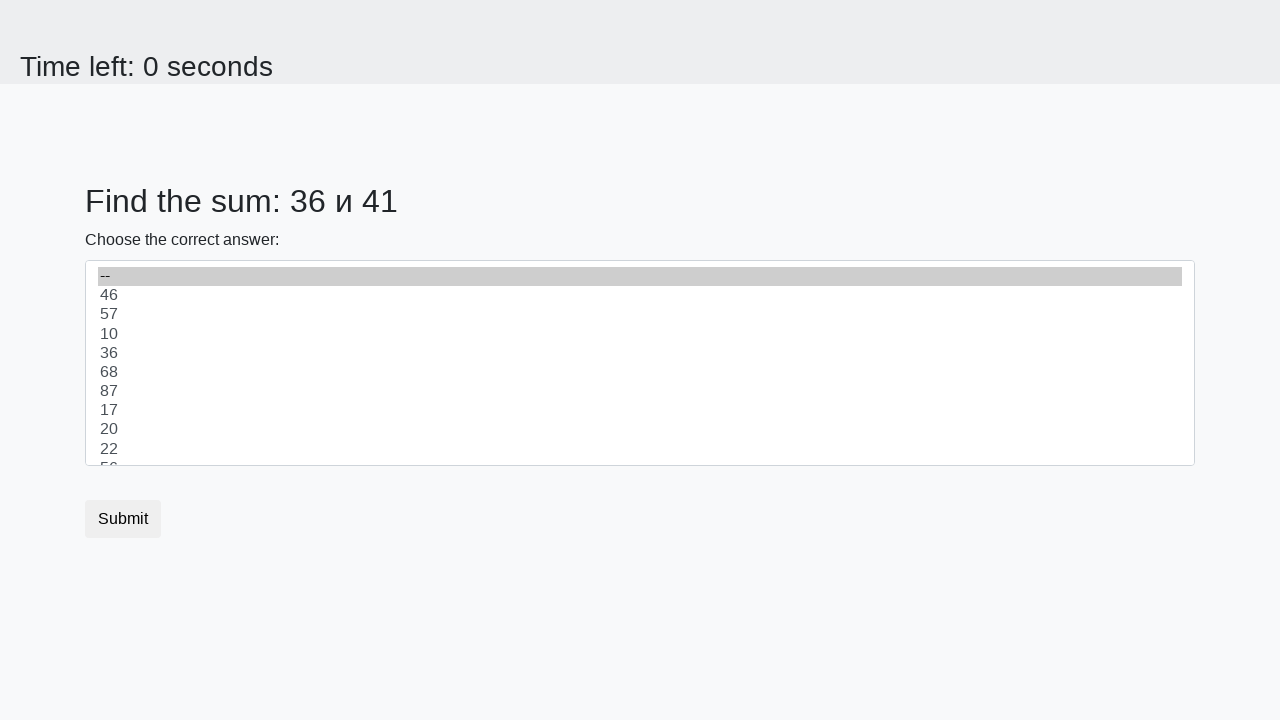

Extracted first number from page element #num1
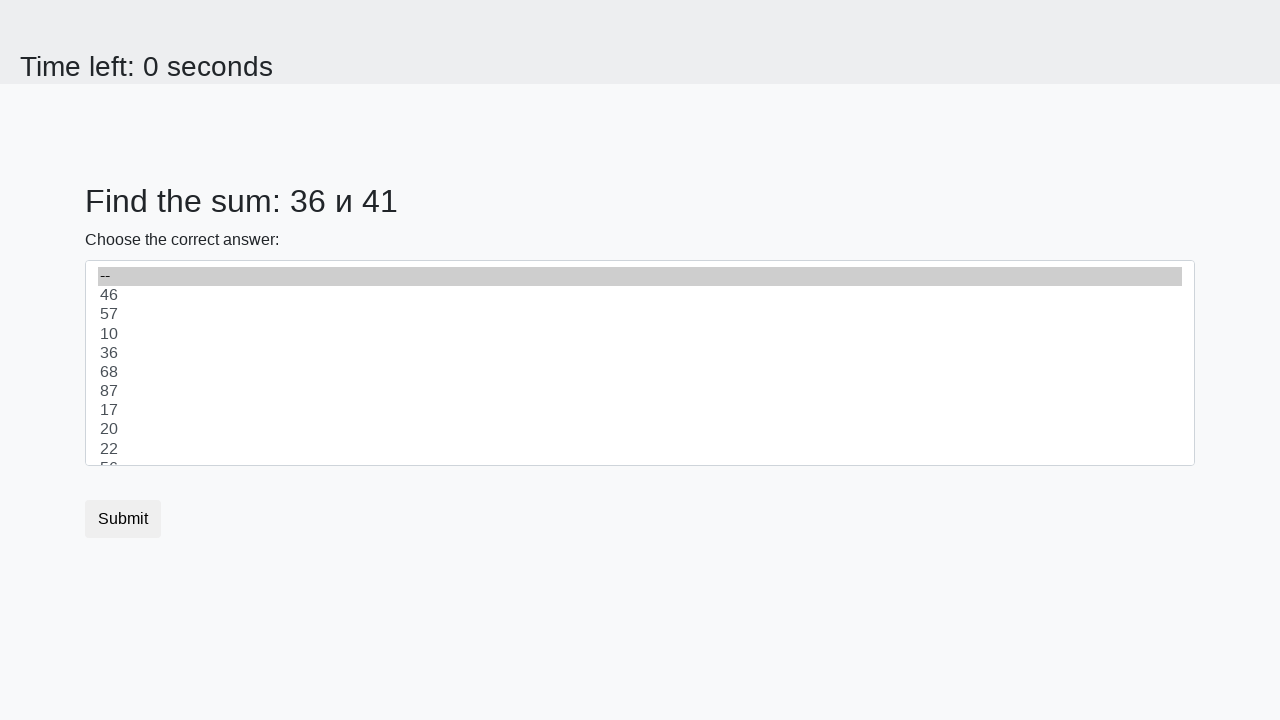

Extracted second number from page element #num2
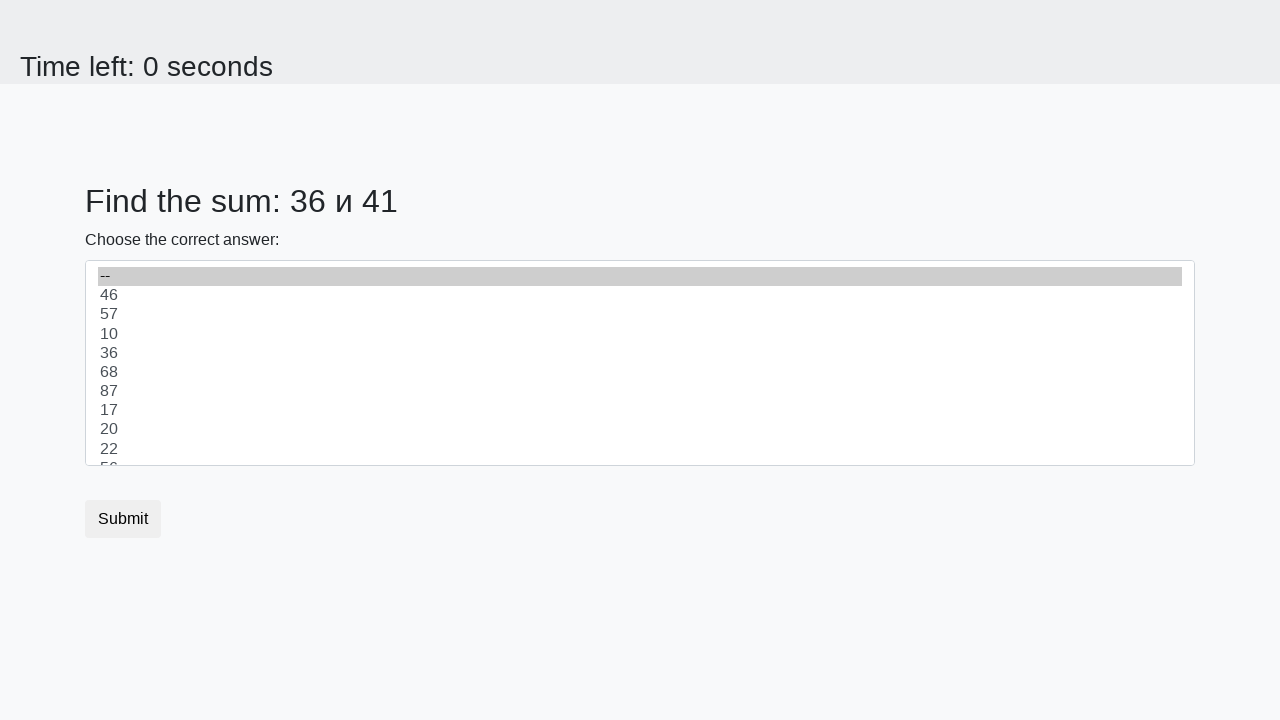

Calculated sum of 36 + 41 = 77
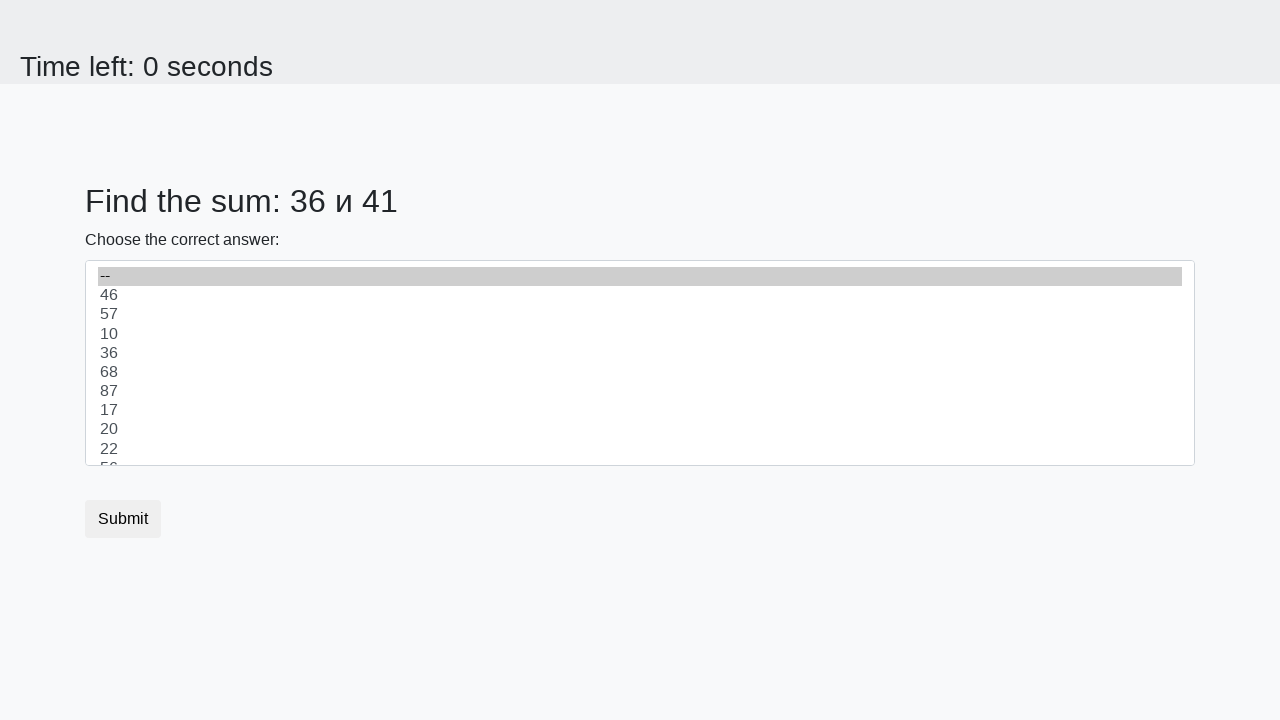

Selected 77 from dropdown menu on select
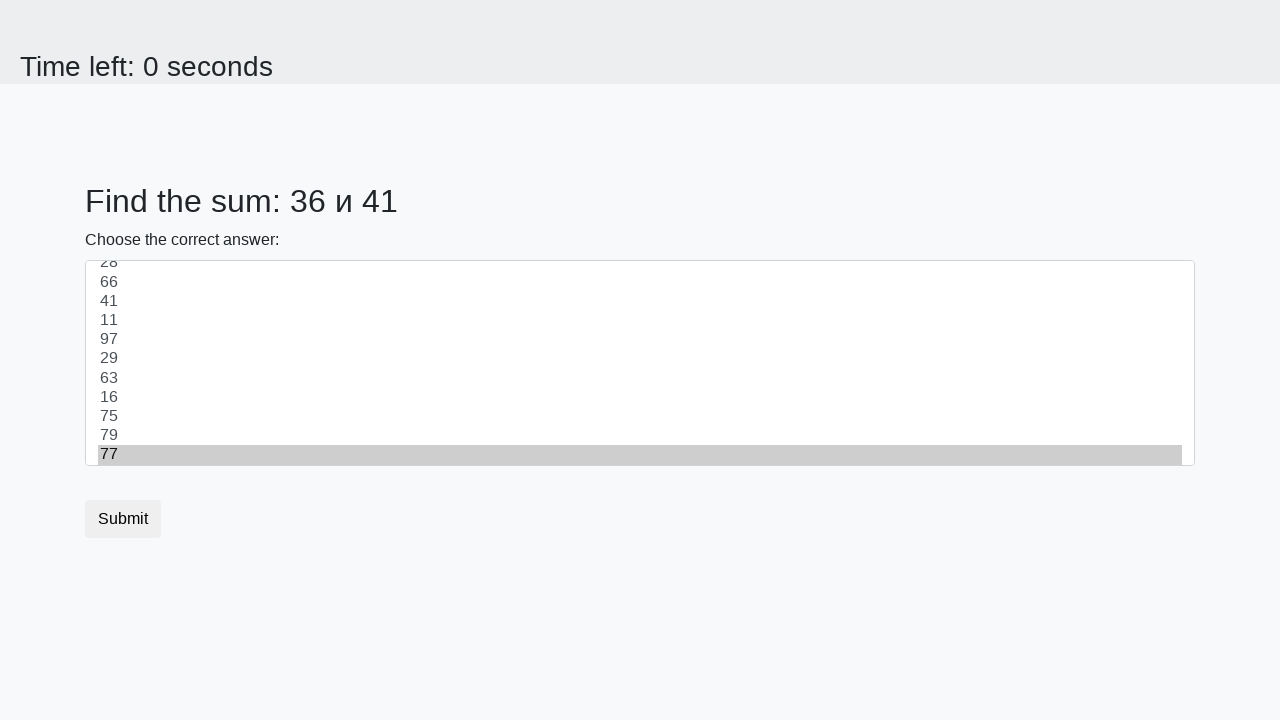

Clicked submit button to submit the form at (123, 519) on [type='submit']
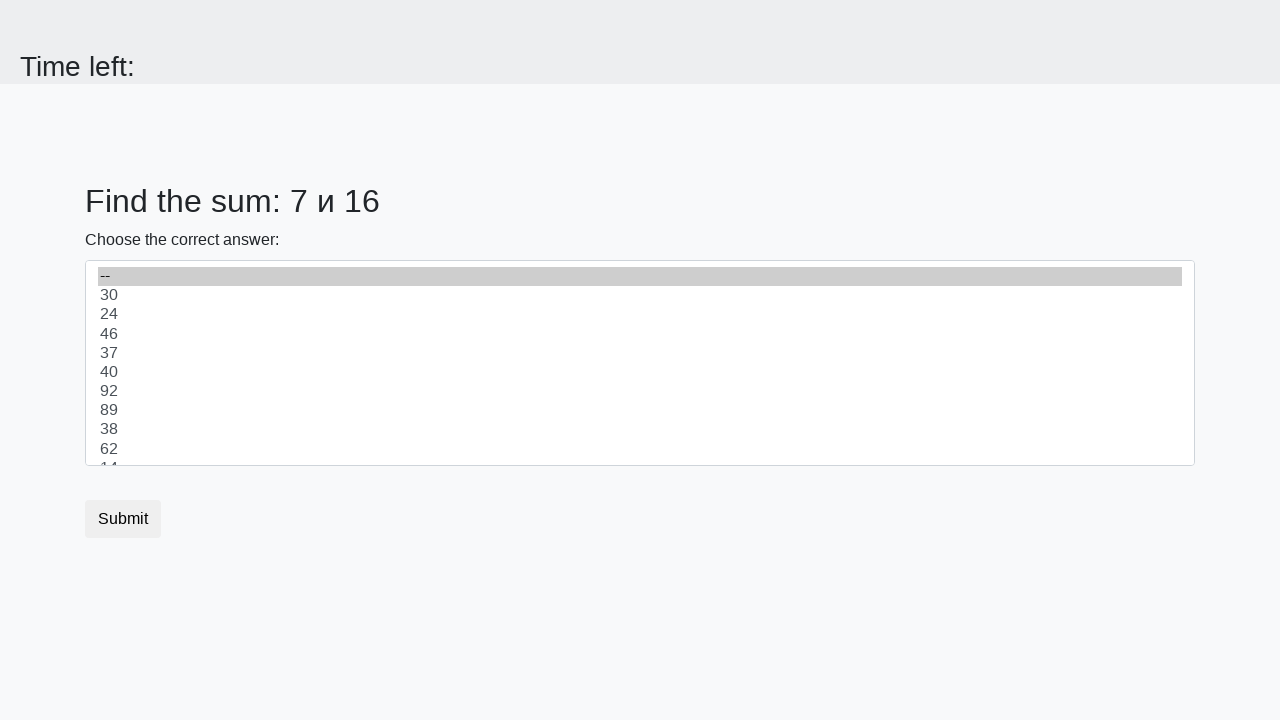

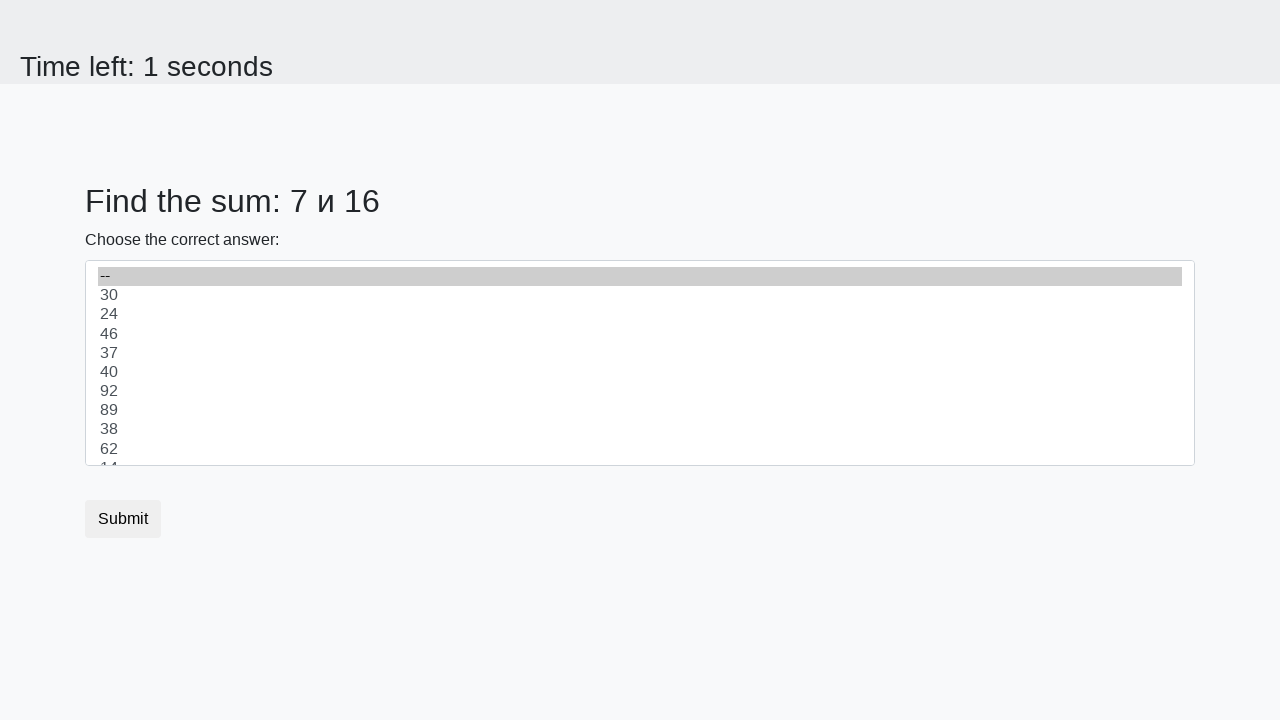